Tests that todo data persists after page reload.

Starting URL: https://todo-app.serenity-js.org/#/

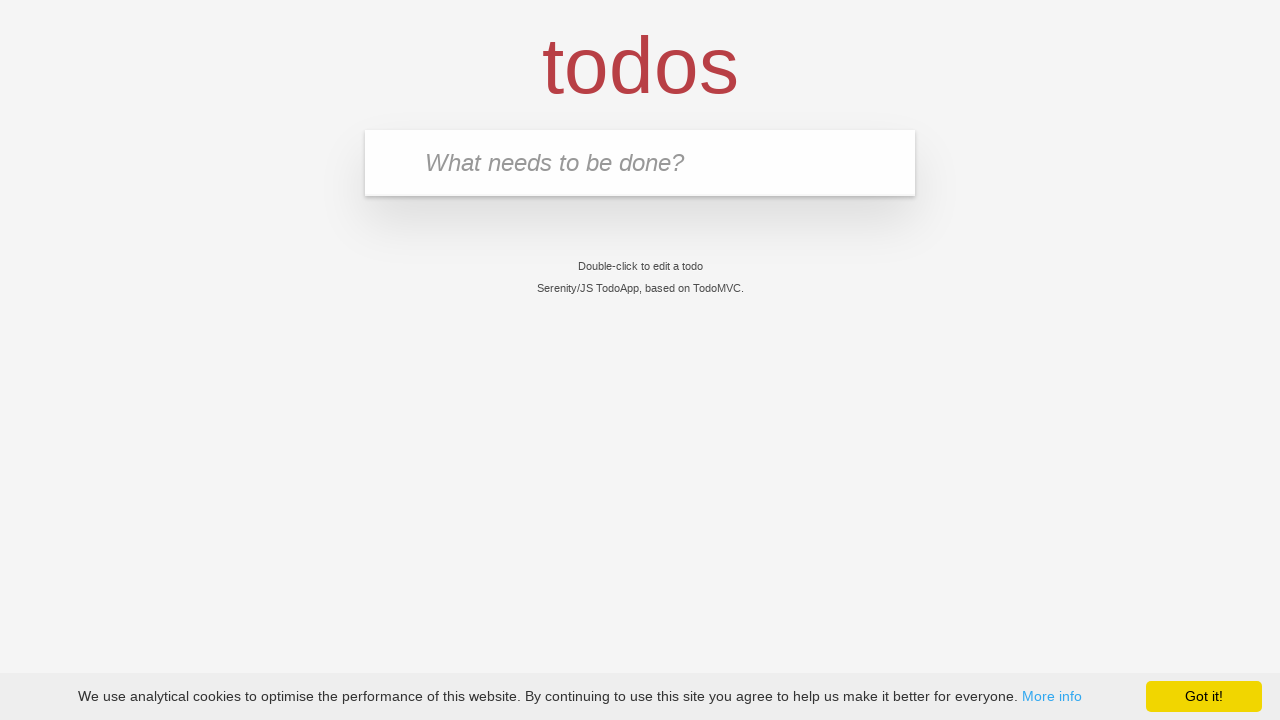

Filled first todo input with 'buy some cheese' on .new-todo
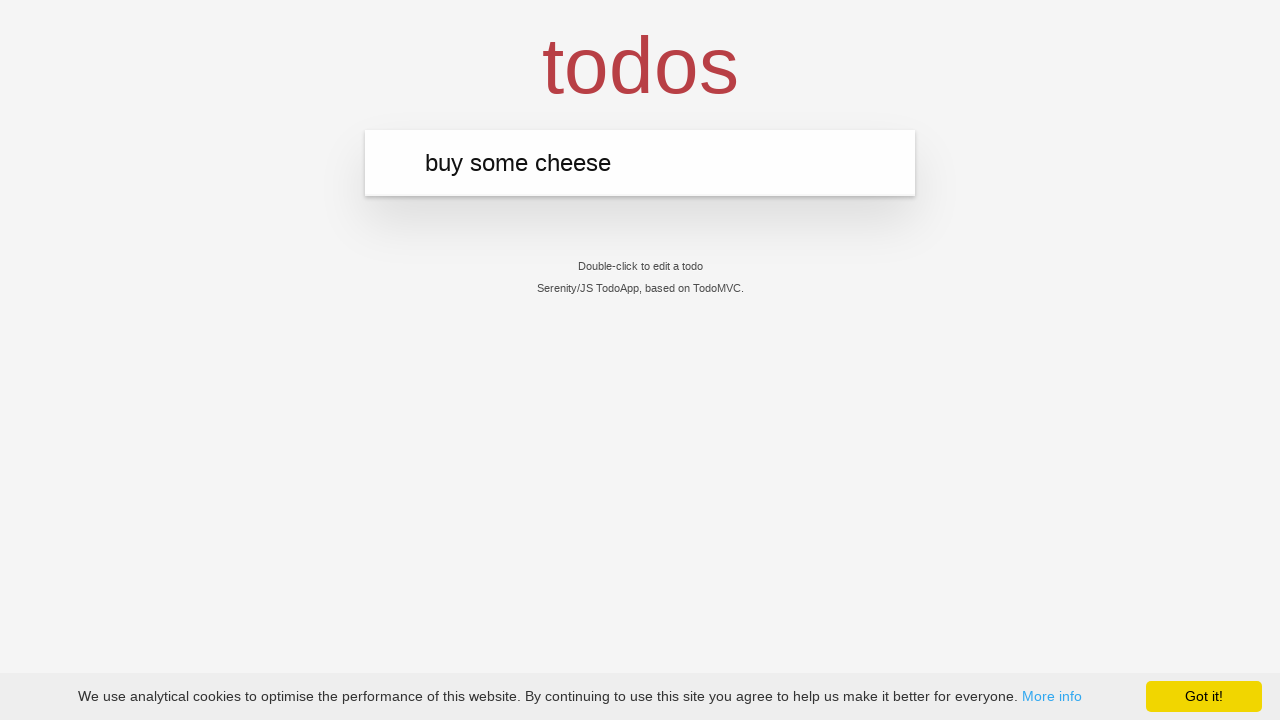

Pressed Enter to create first todo on .new-todo
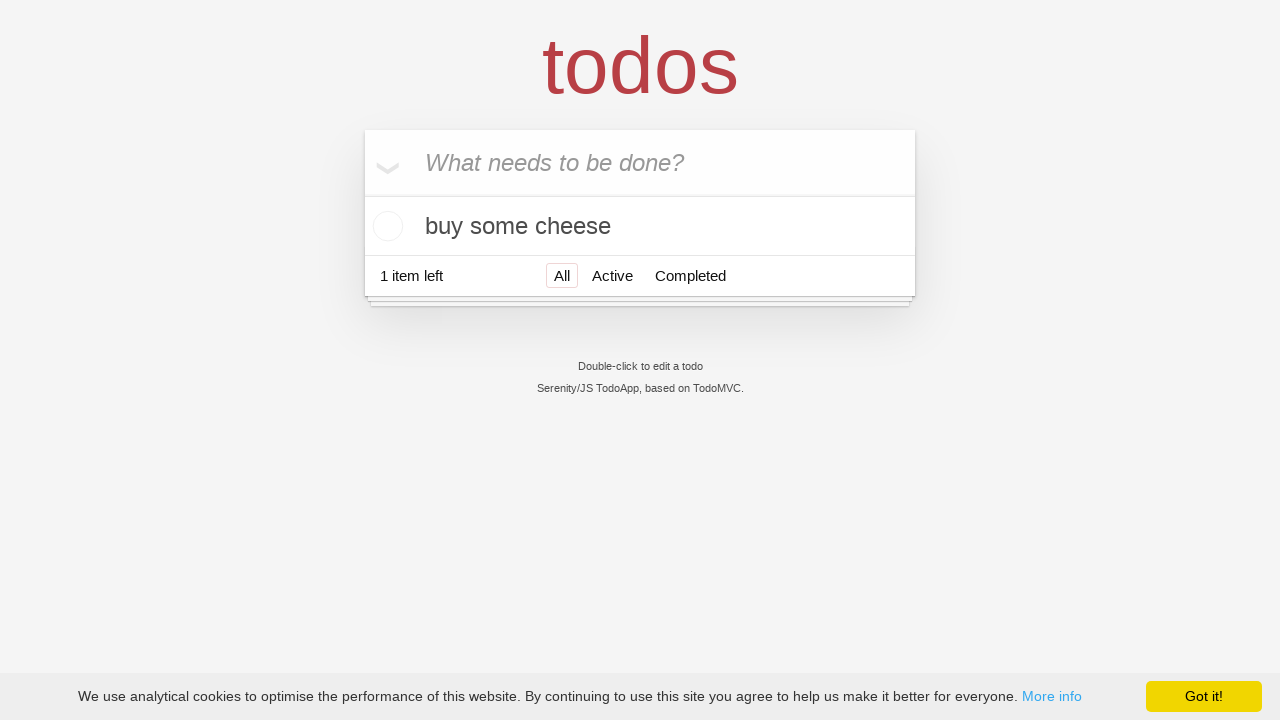

Filled second todo input with 'feed the cat' on .new-todo
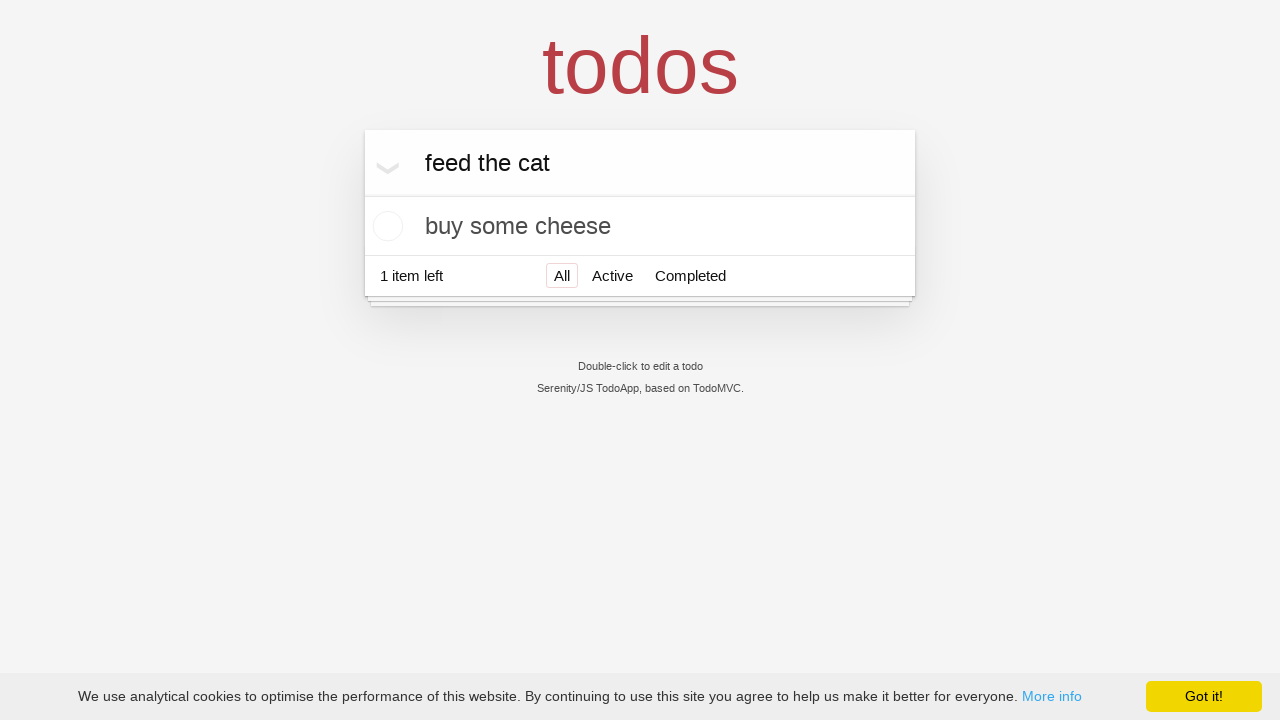

Pressed Enter to create second todo on .new-todo
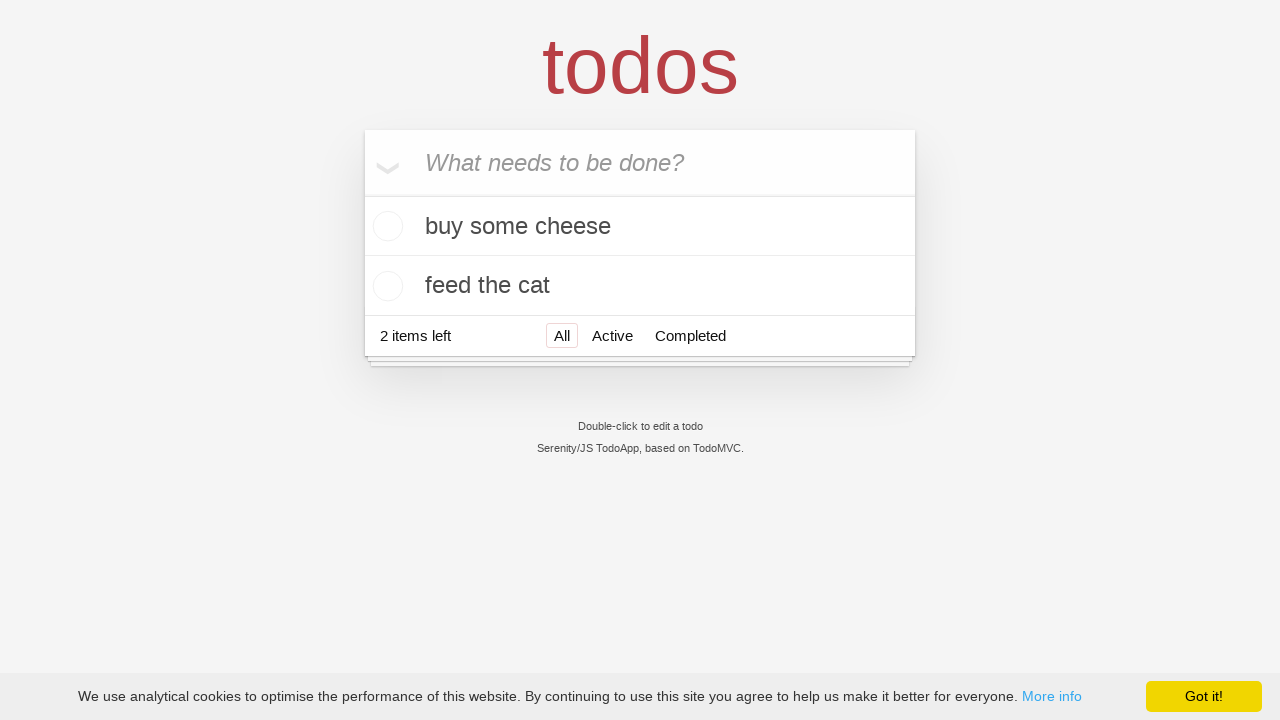

Marked first todo as complete at (385, 226) on .todo-list li >> nth=0 >> .toggle
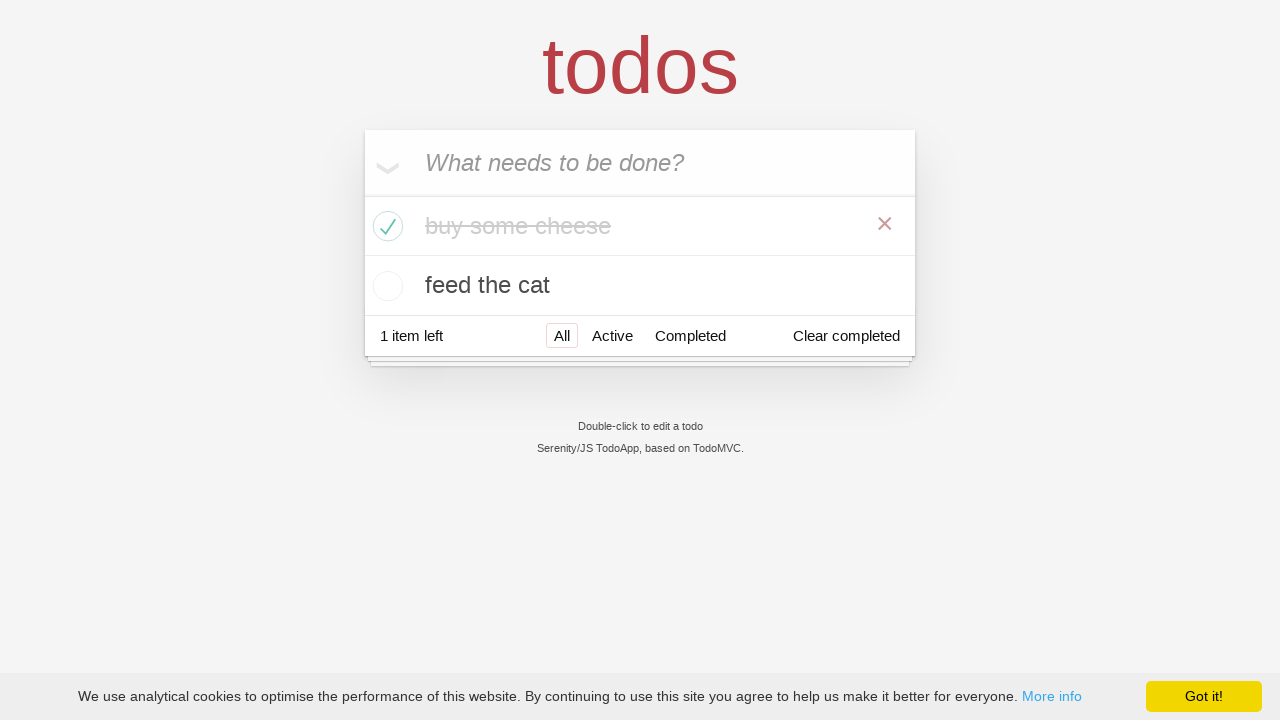

Reloaded the page to test data persistence
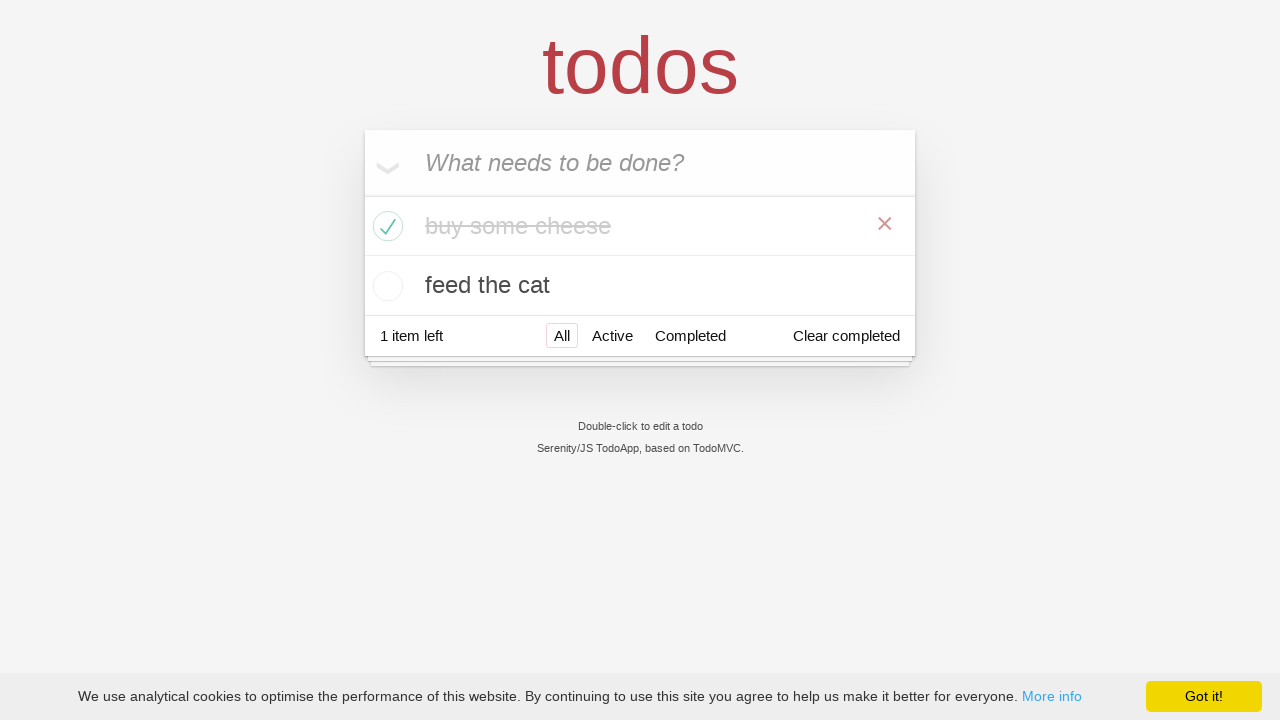

Waited for todo list items to load after page reload
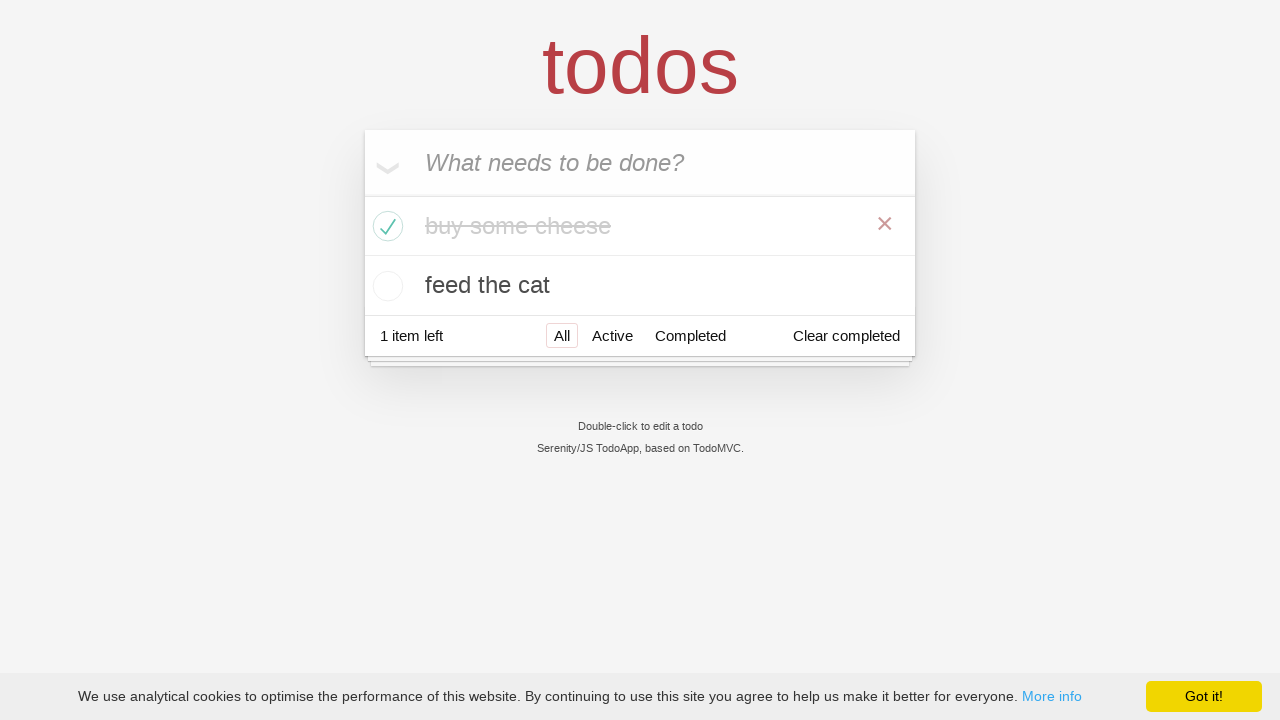

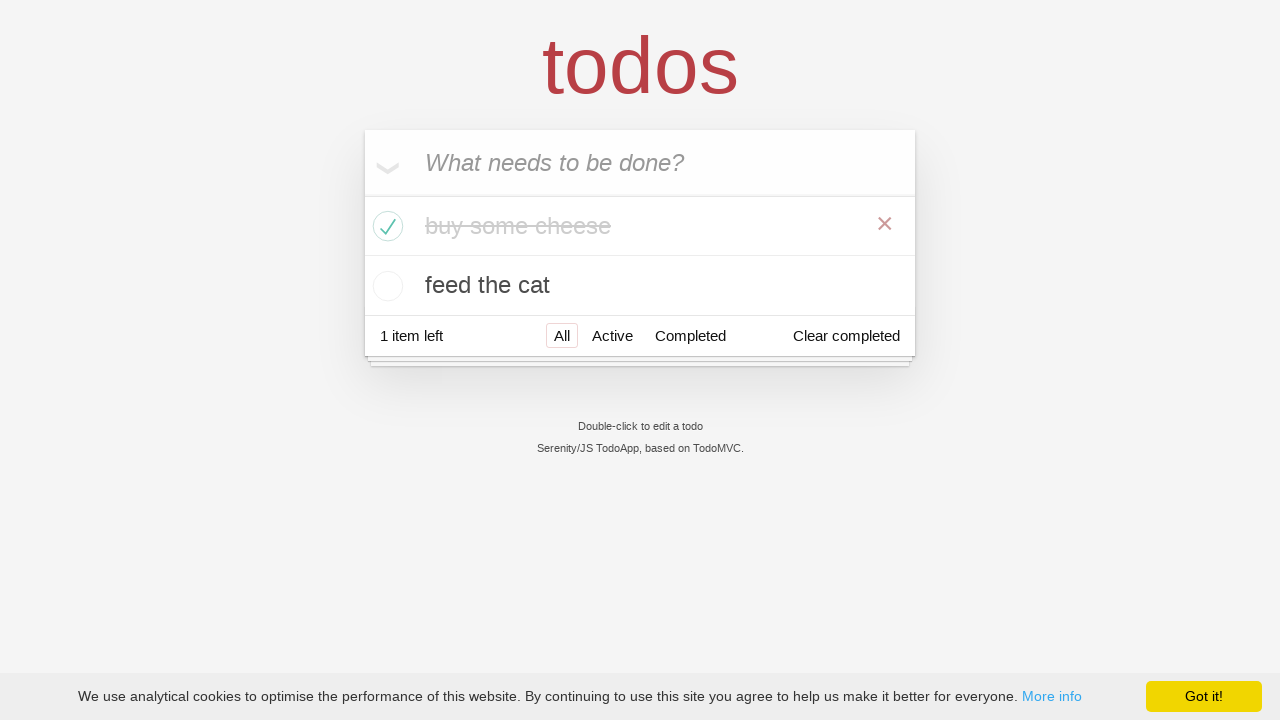